Tests copy and paste functionality by entering text in first name field, selecting all, copying it, and pasting into the next field using keyboard shortcuts

Starting URL: https://demoqa.com/automation-practice-form

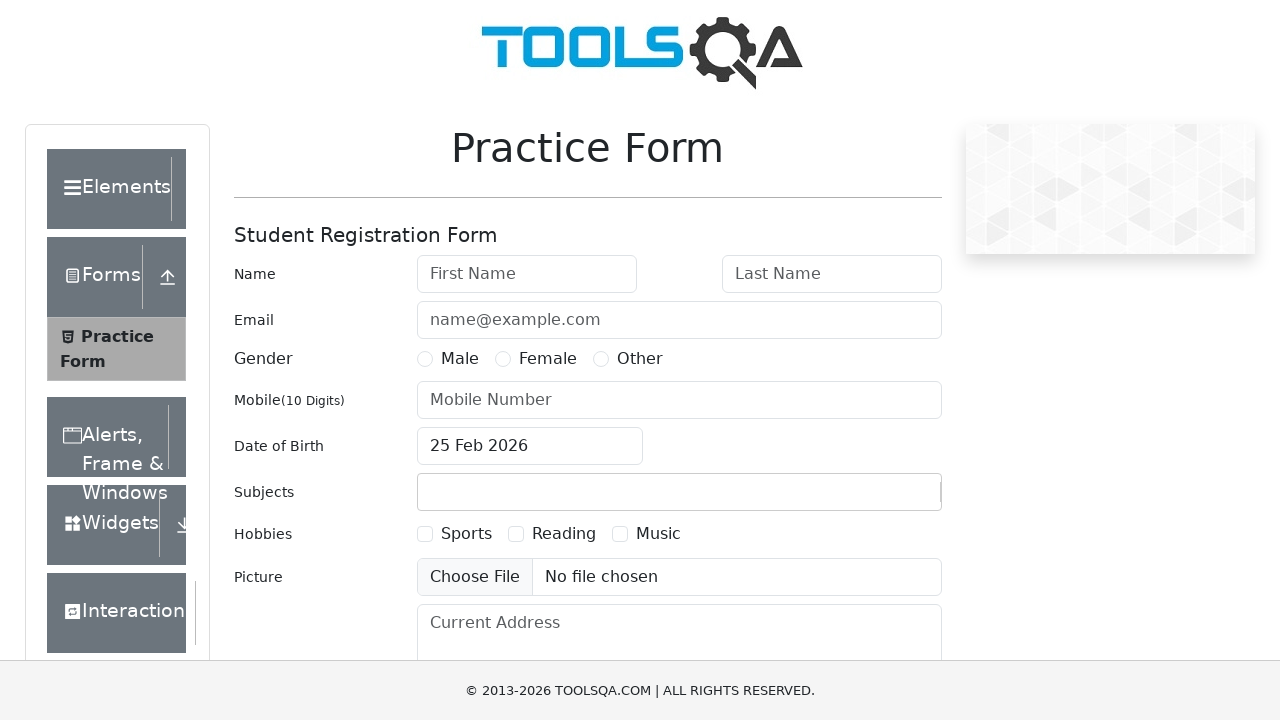

Filled first name field with 'Ebrahim' on //input[@id='firstName']
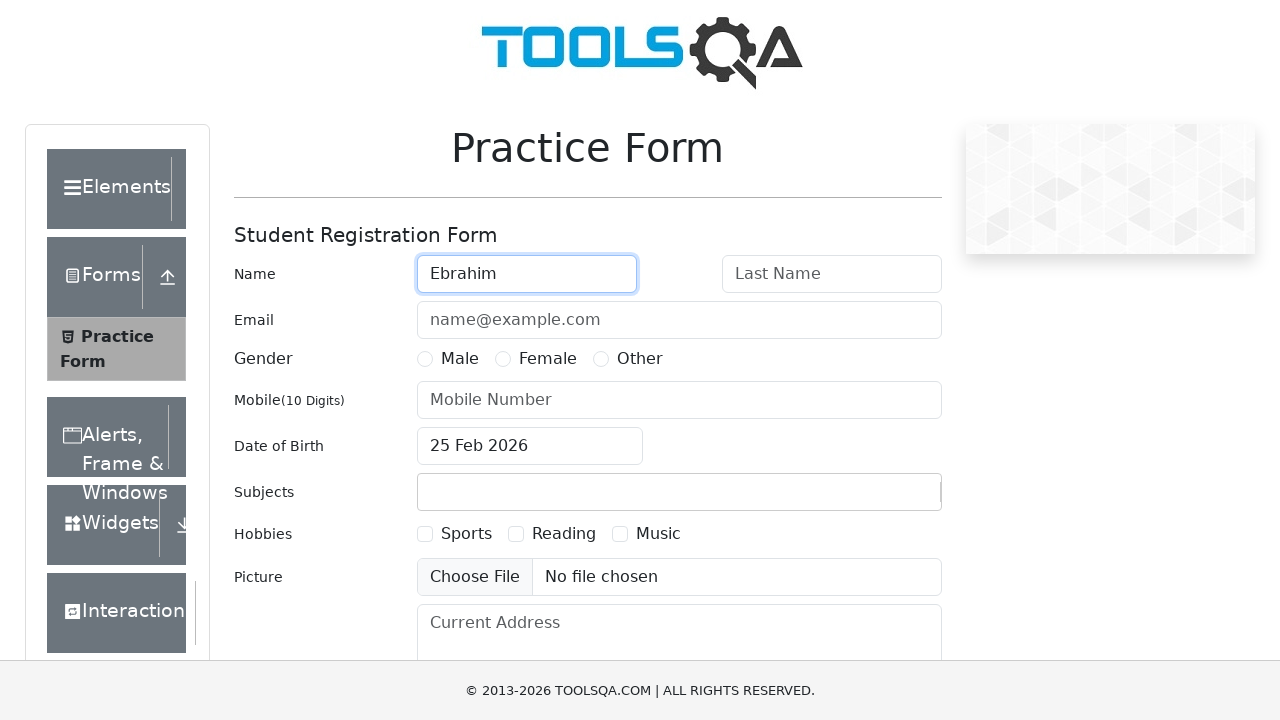

Pressed Control key down
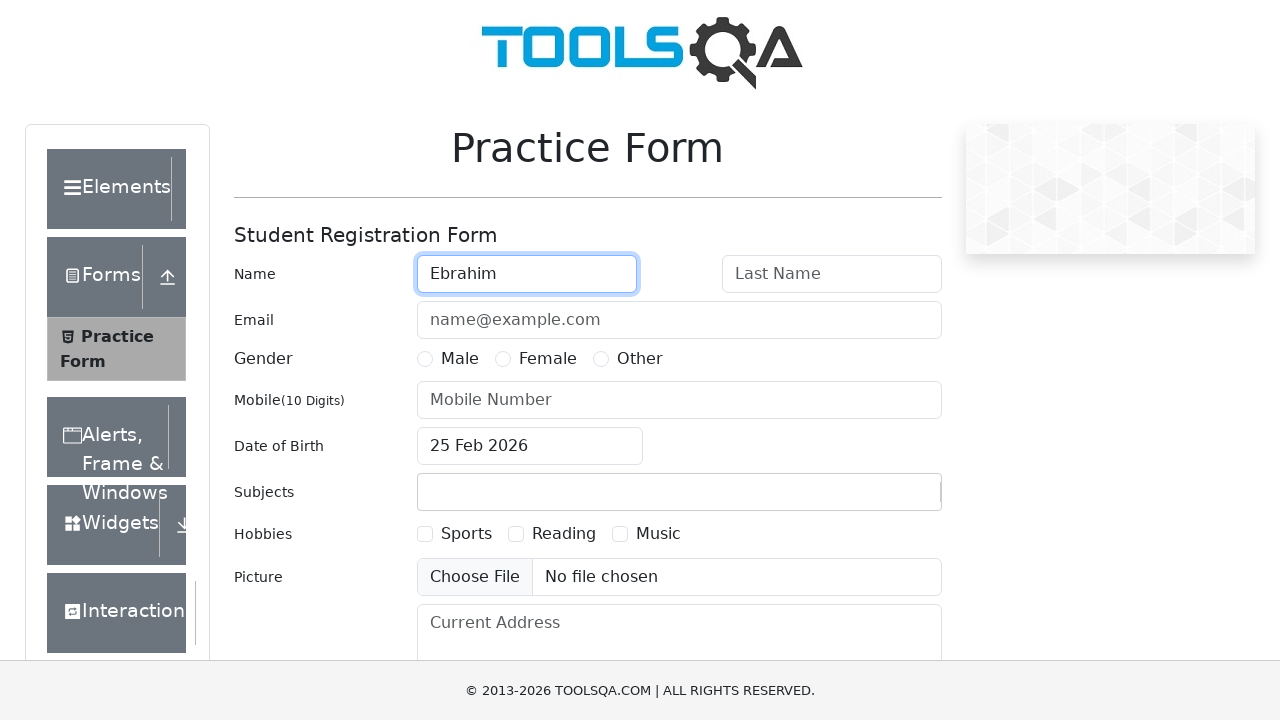

Pressed 'a' key to select all text
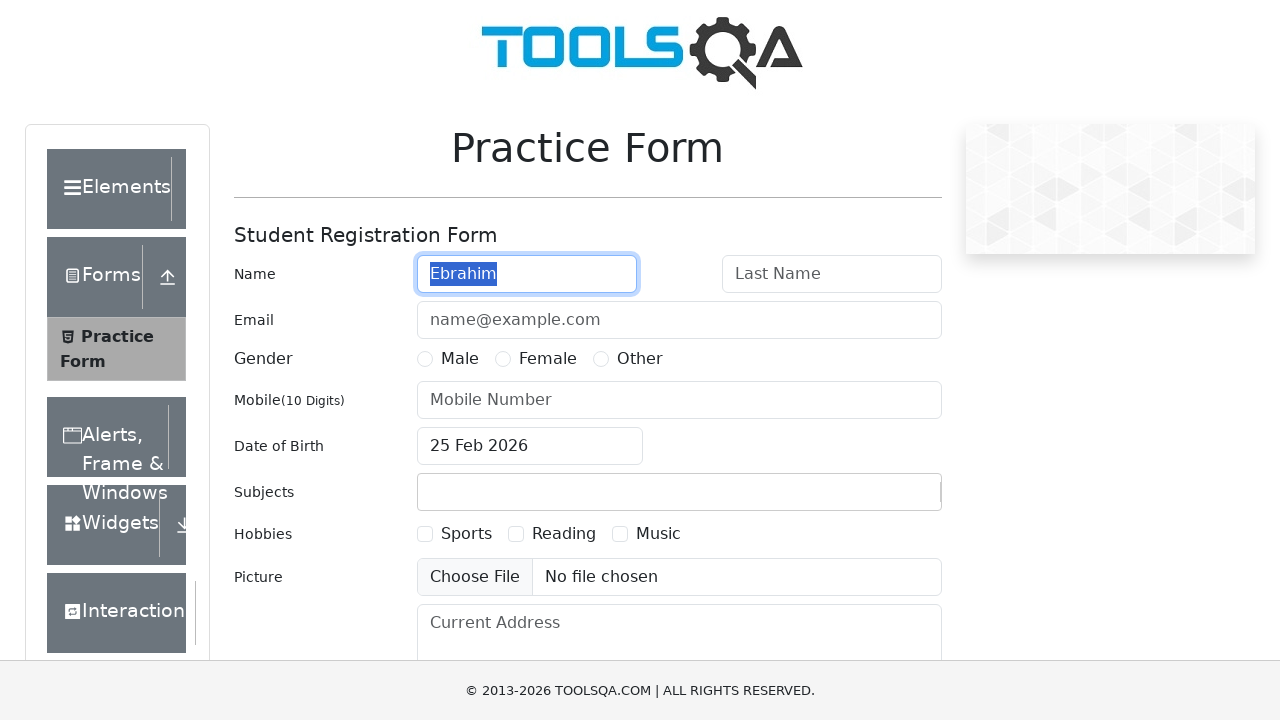

Released Control key
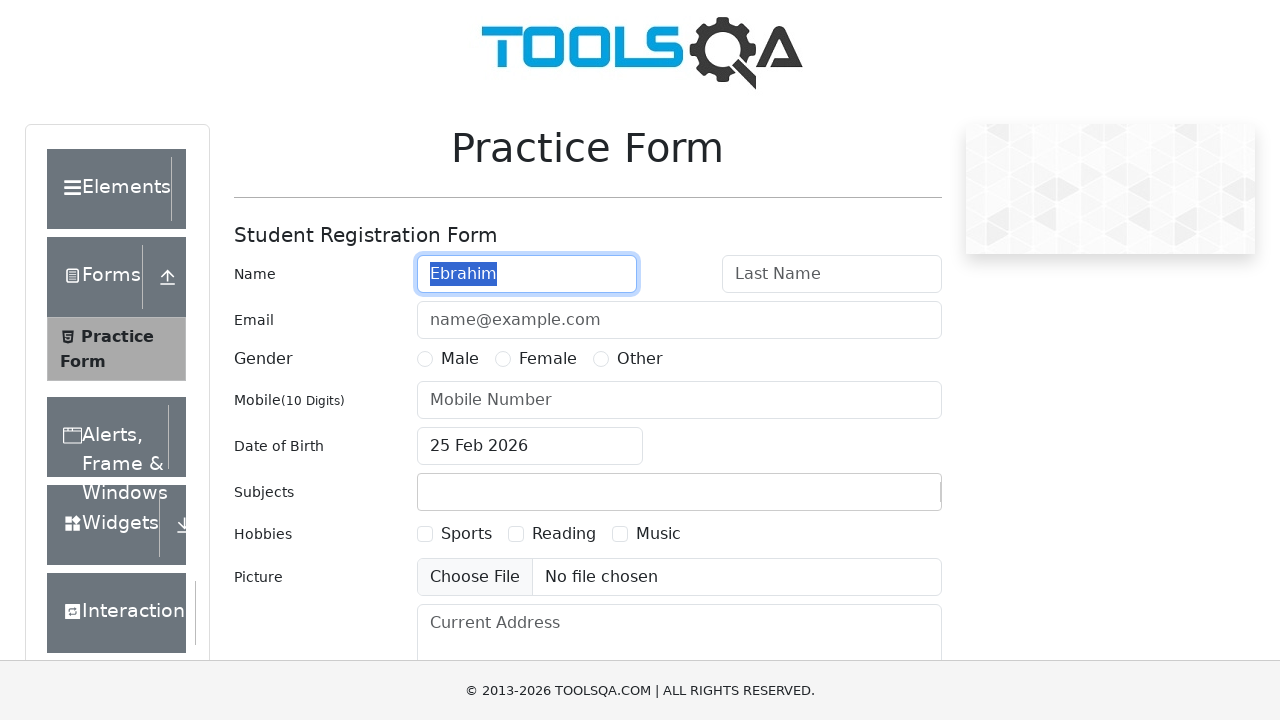

Pressed Control key down for copy operation
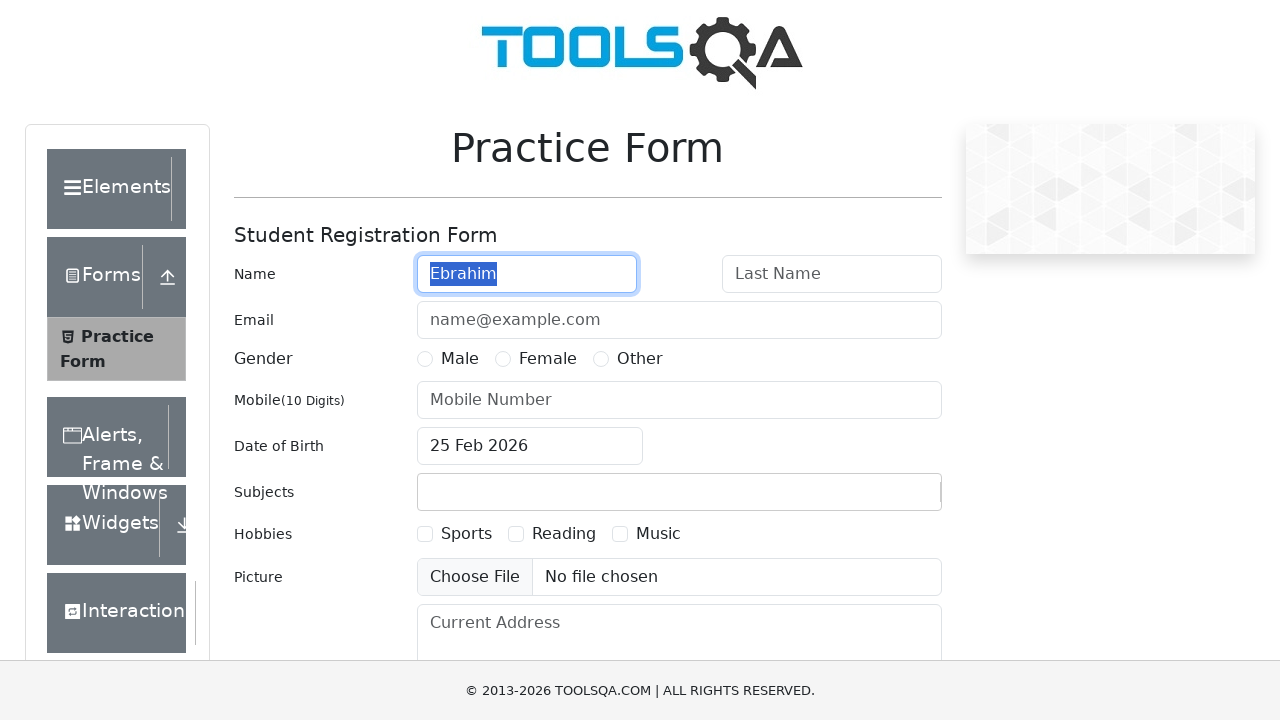

Pressed 'c' key to copy selected text
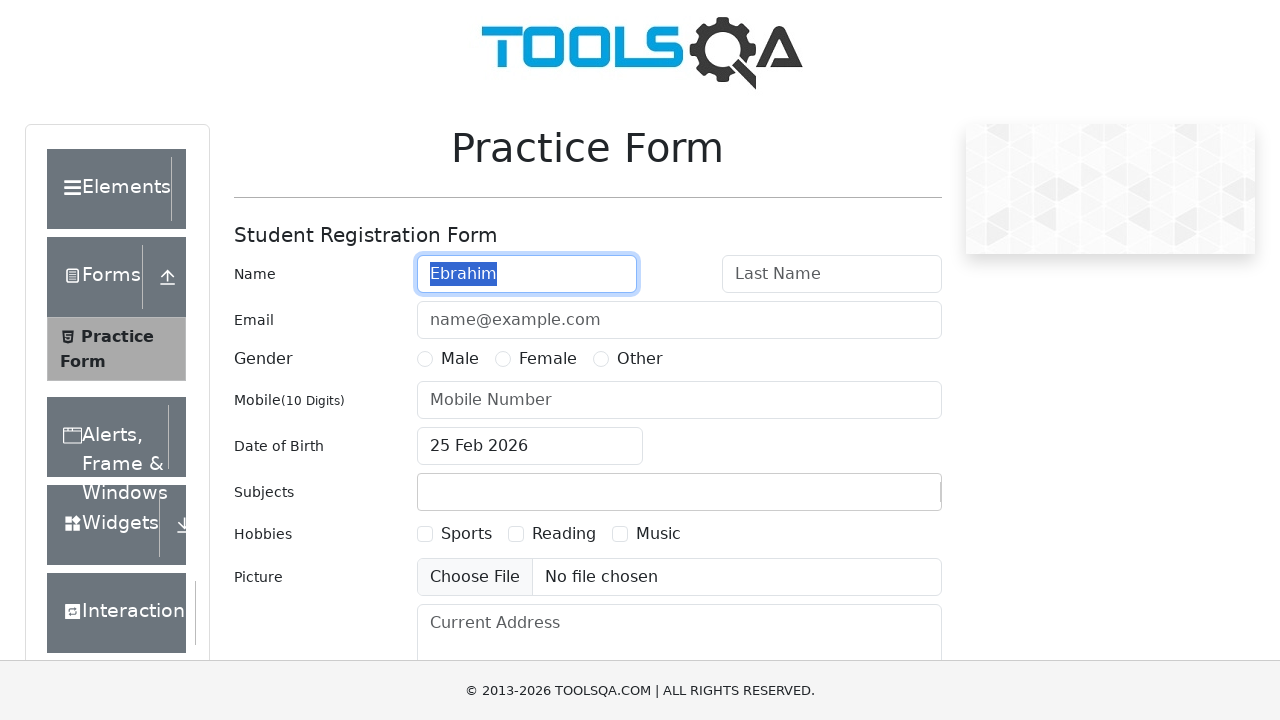

Released Control key after copy
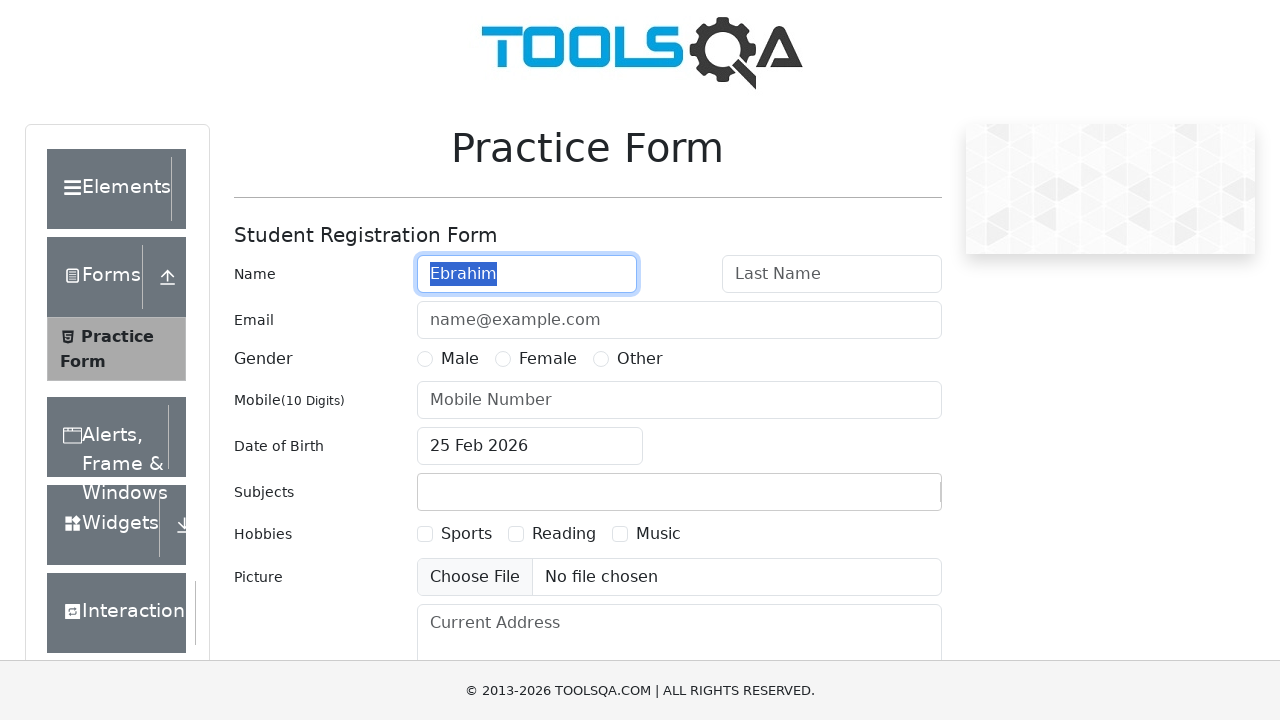

Pressed Tab to move to next field
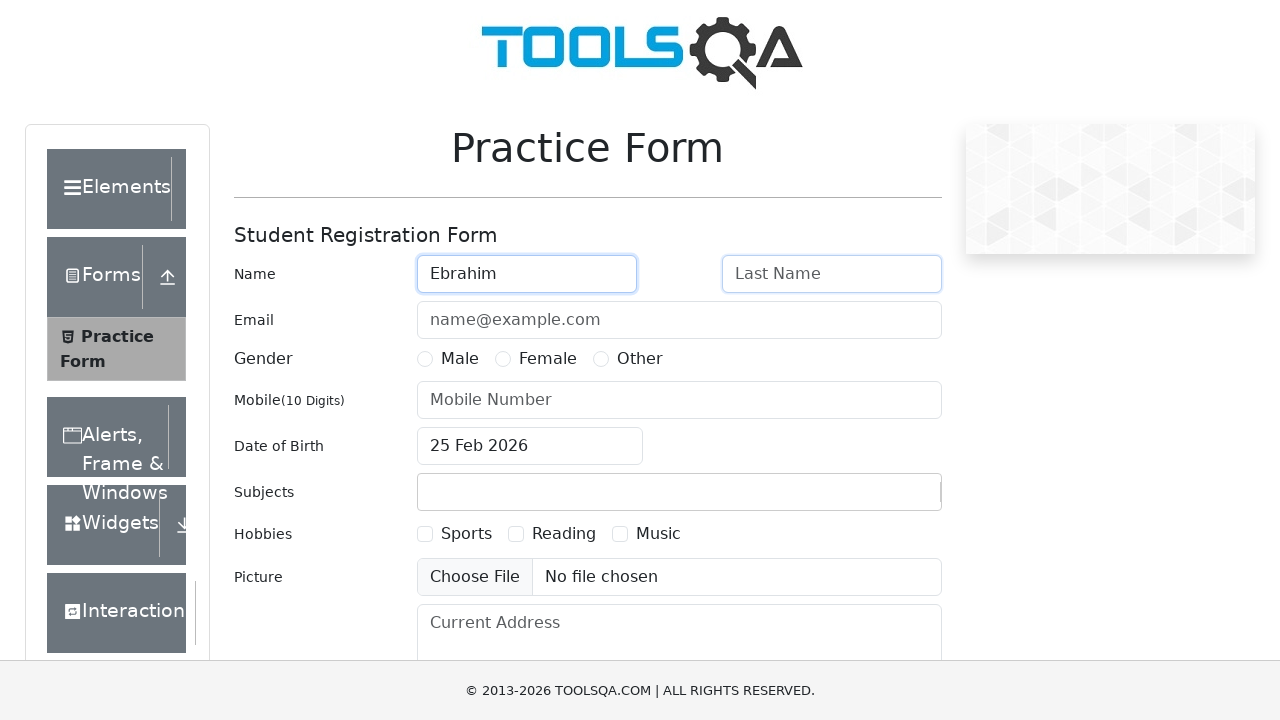

Pressed Control key down for paste operation
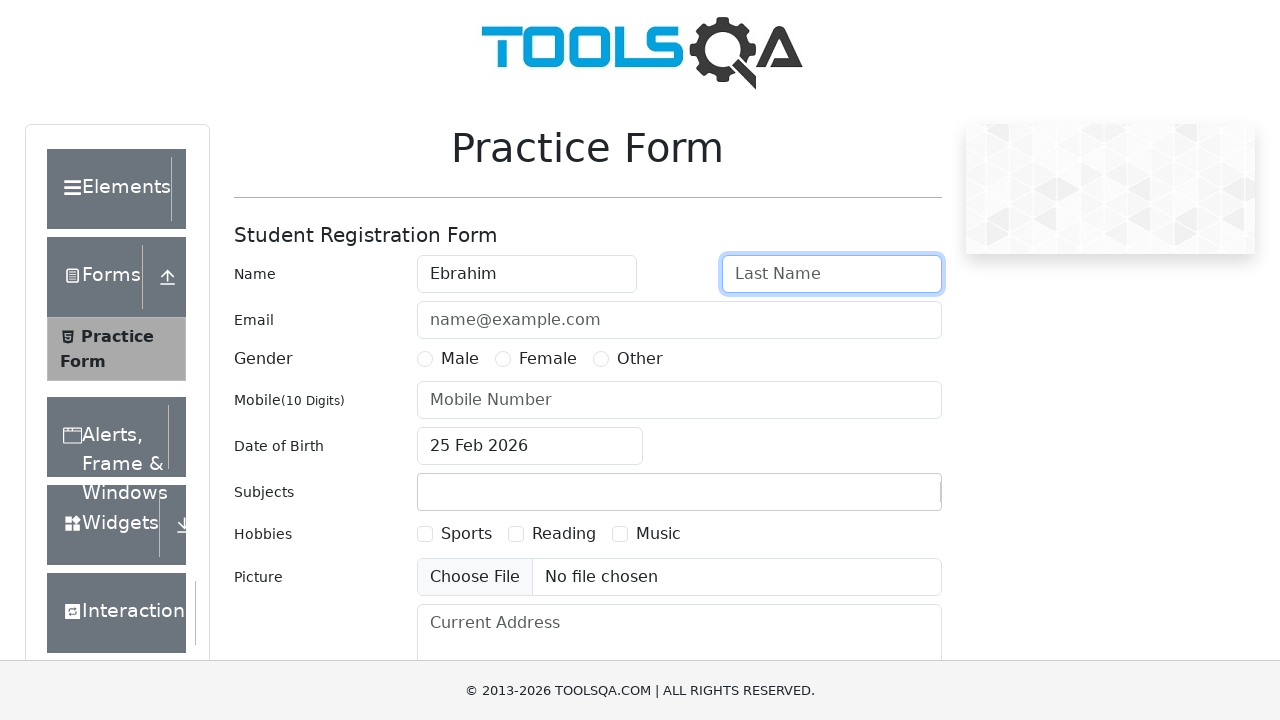

Pressed 'v' key to paste copied text into next field
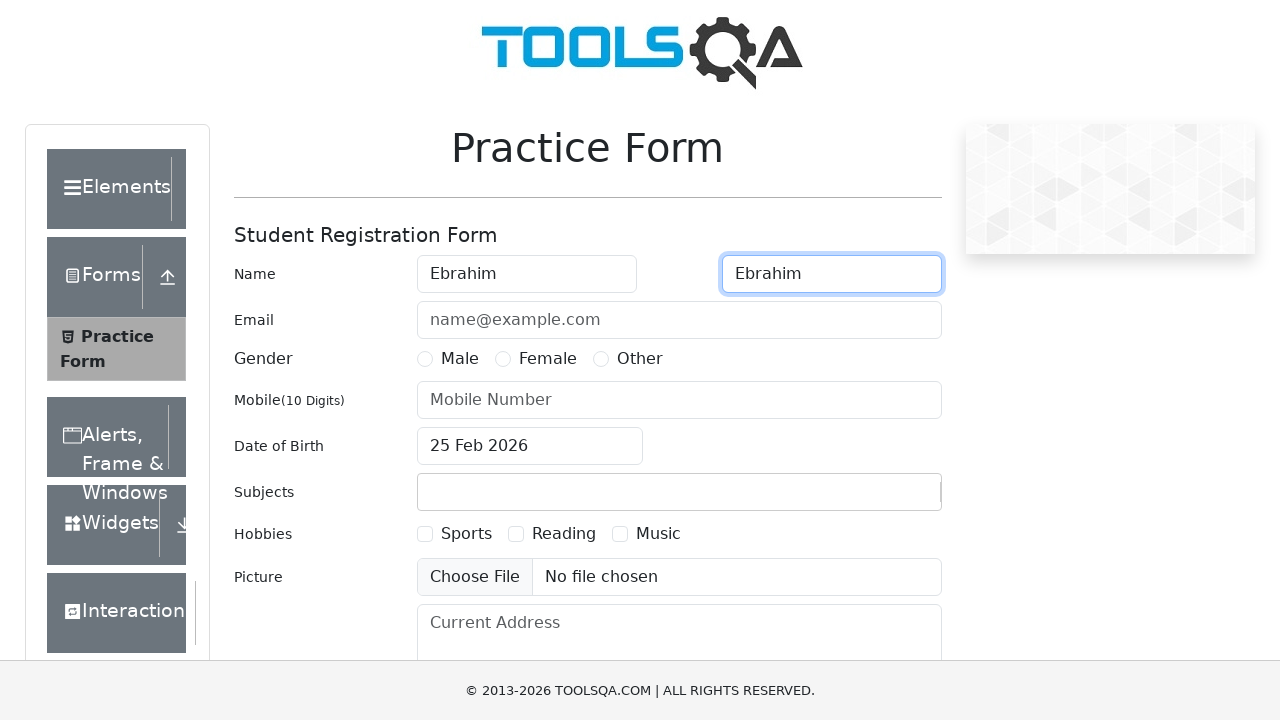

Released Control key after paste
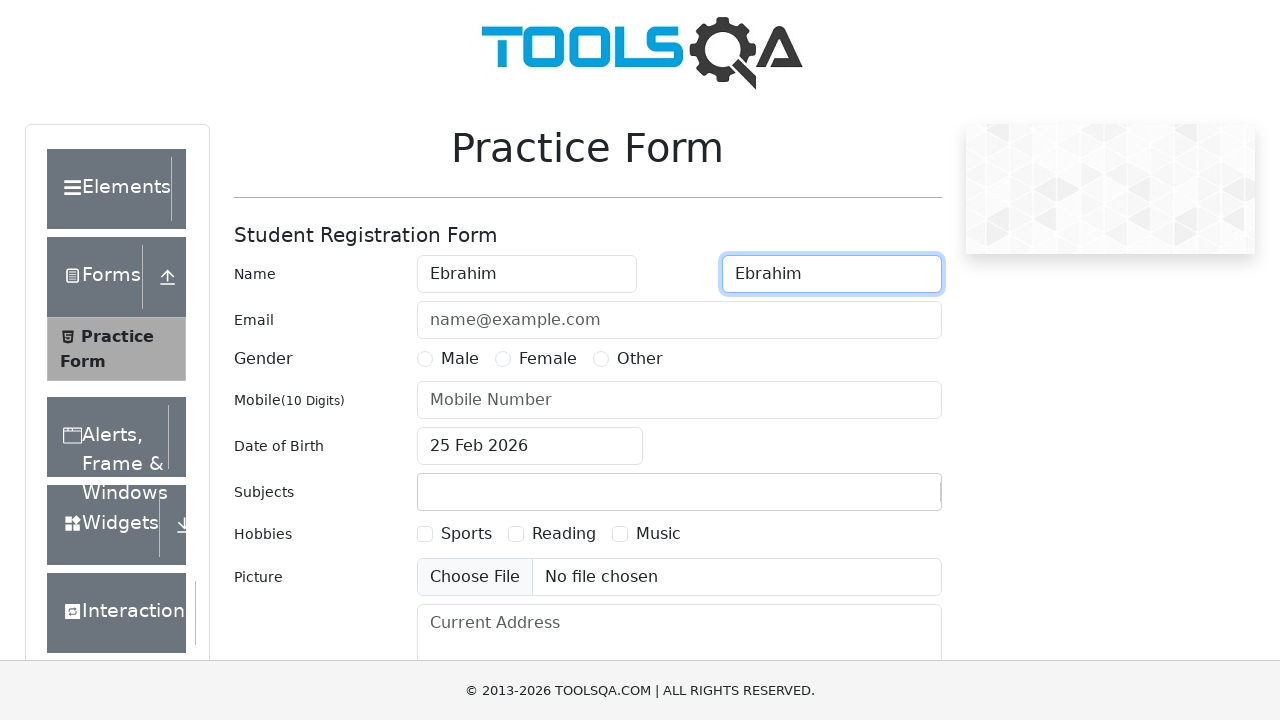

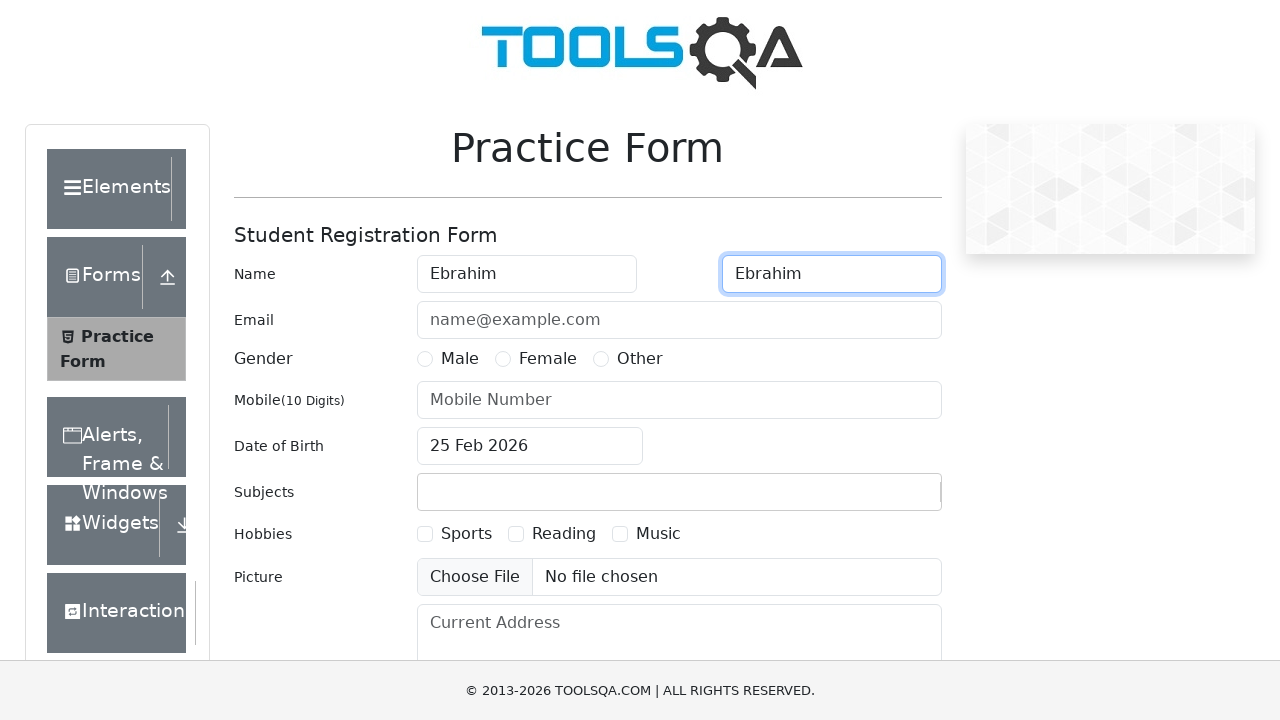